Tests drag and drop functionality by dragging an element to a drop target.

Starting URL: https://testautomationpractice.blogspot.com/

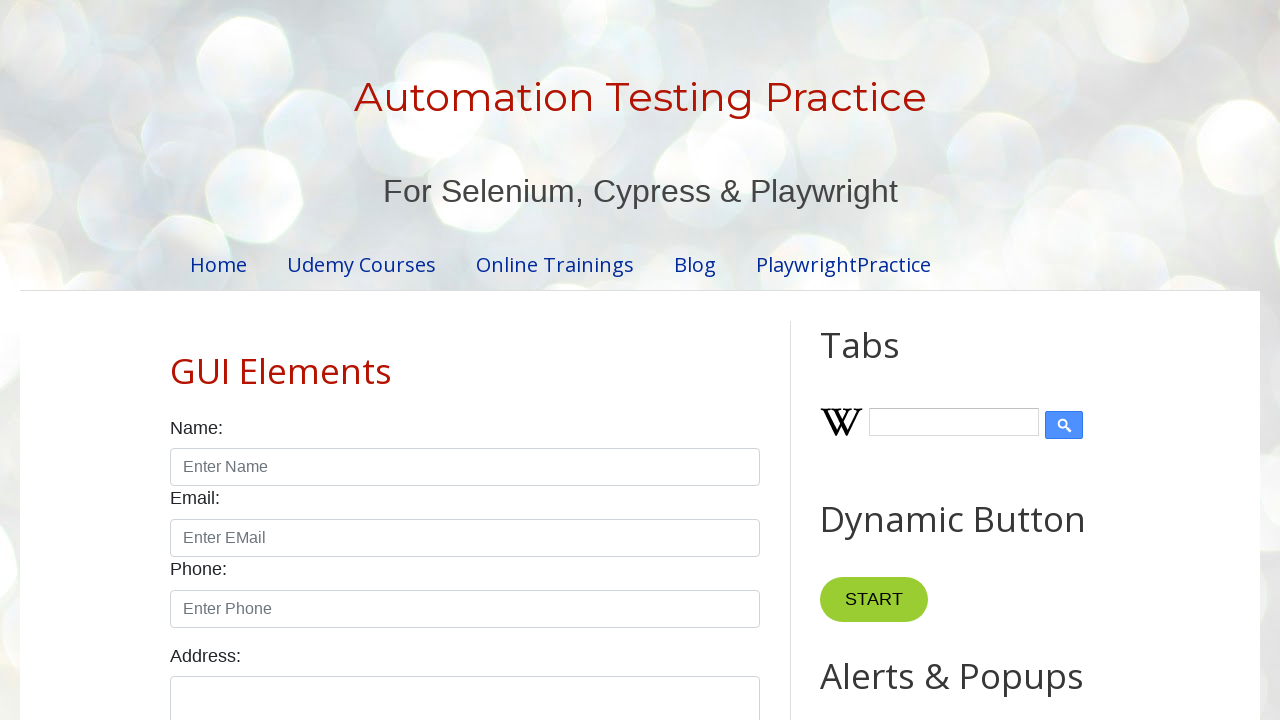

Clicked on draggable element at (870, 361) on xpath=//div[@id='draggable']
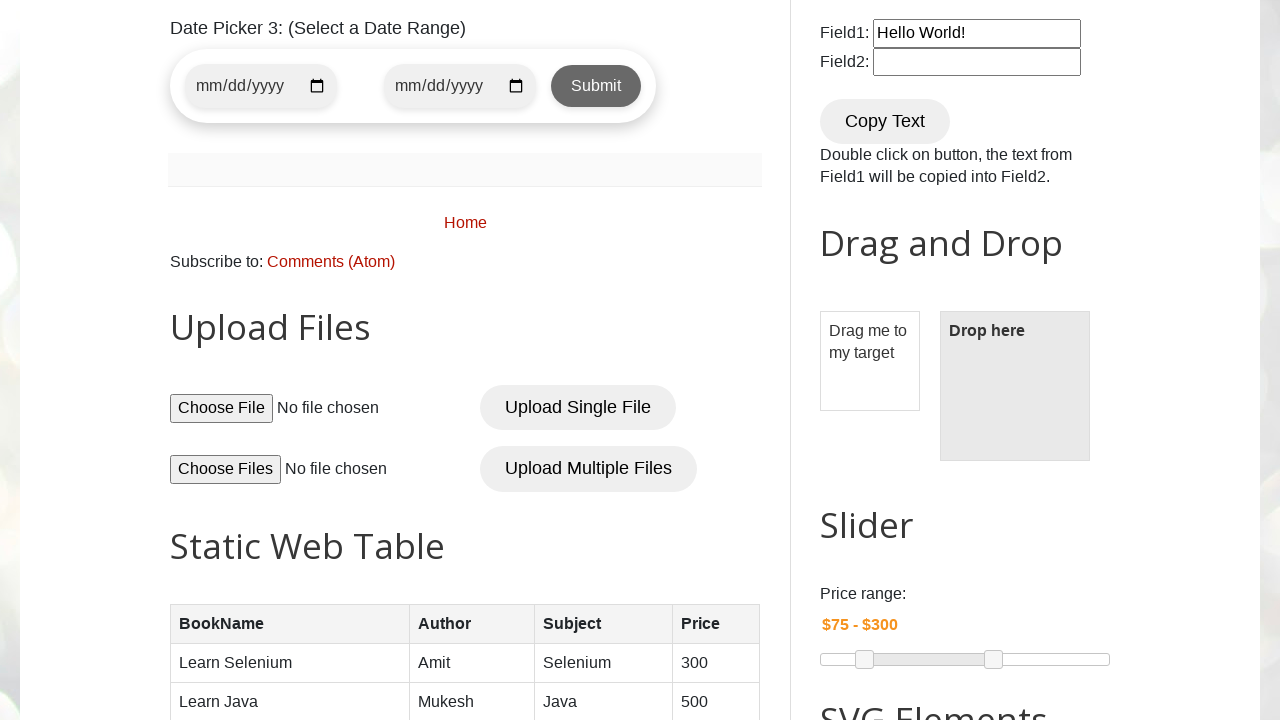

Dragged element to drop target at (1015, 386)
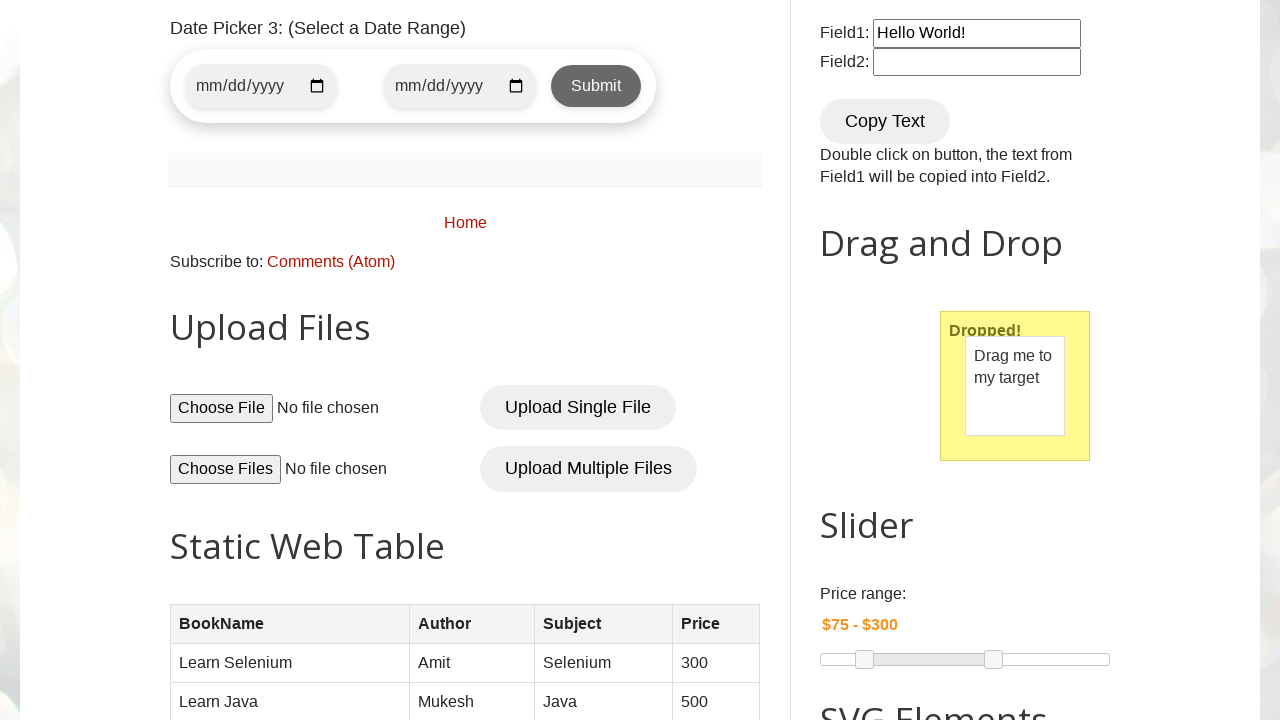

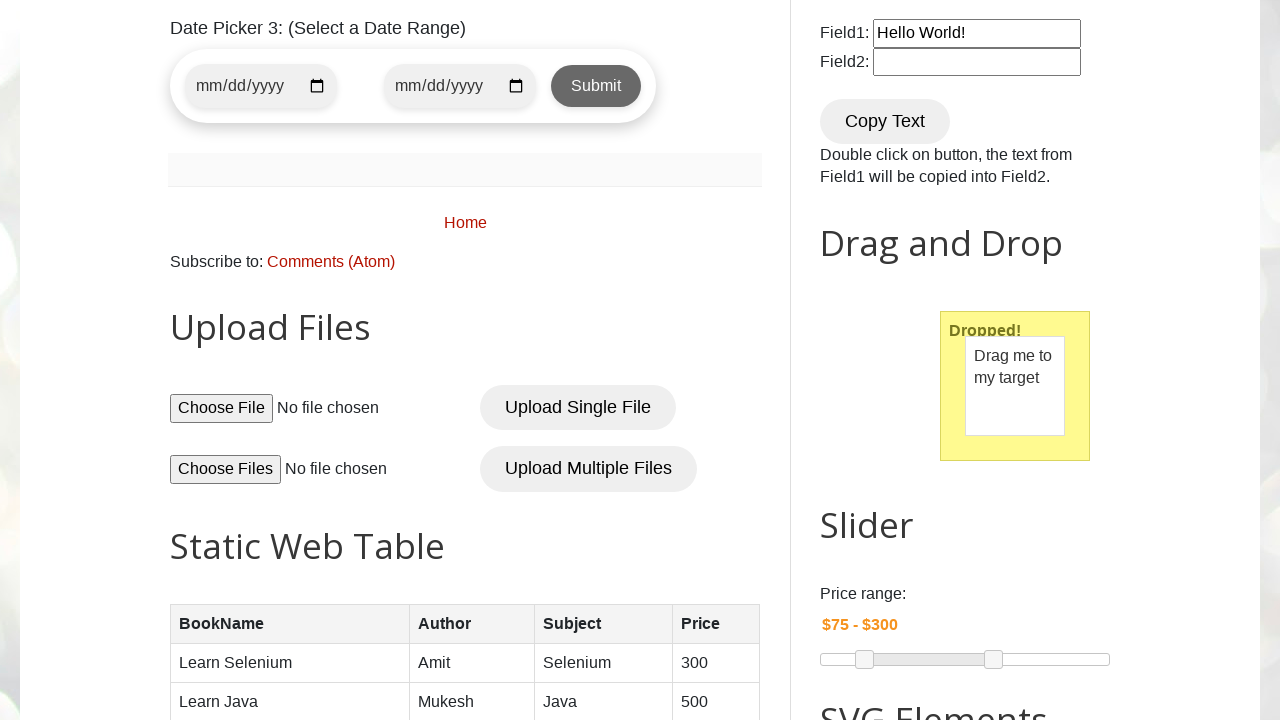